Tests un-marking todo items as complete by unchecking their checkboxes

Starting URL: https://demo.playwright.dev/todomvc

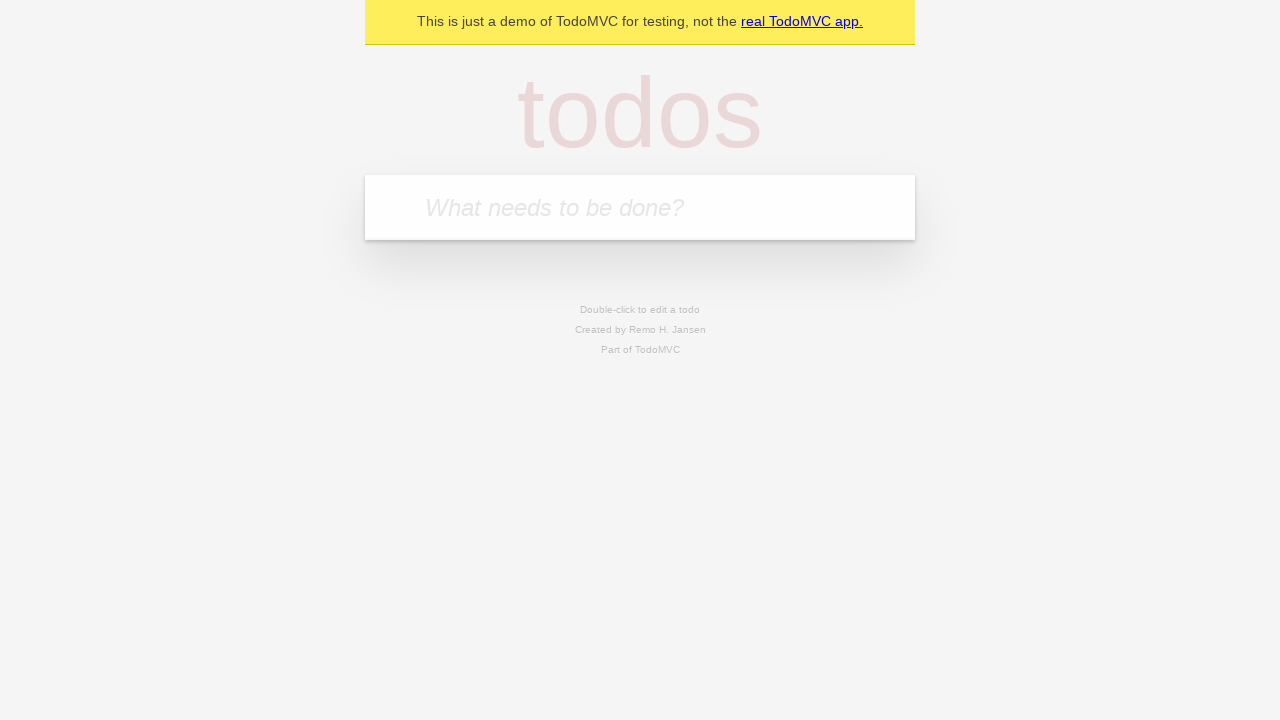

Filled todo input with 'buy some cheese' on internal:attr=[placeholder="What needs to be done?"i]
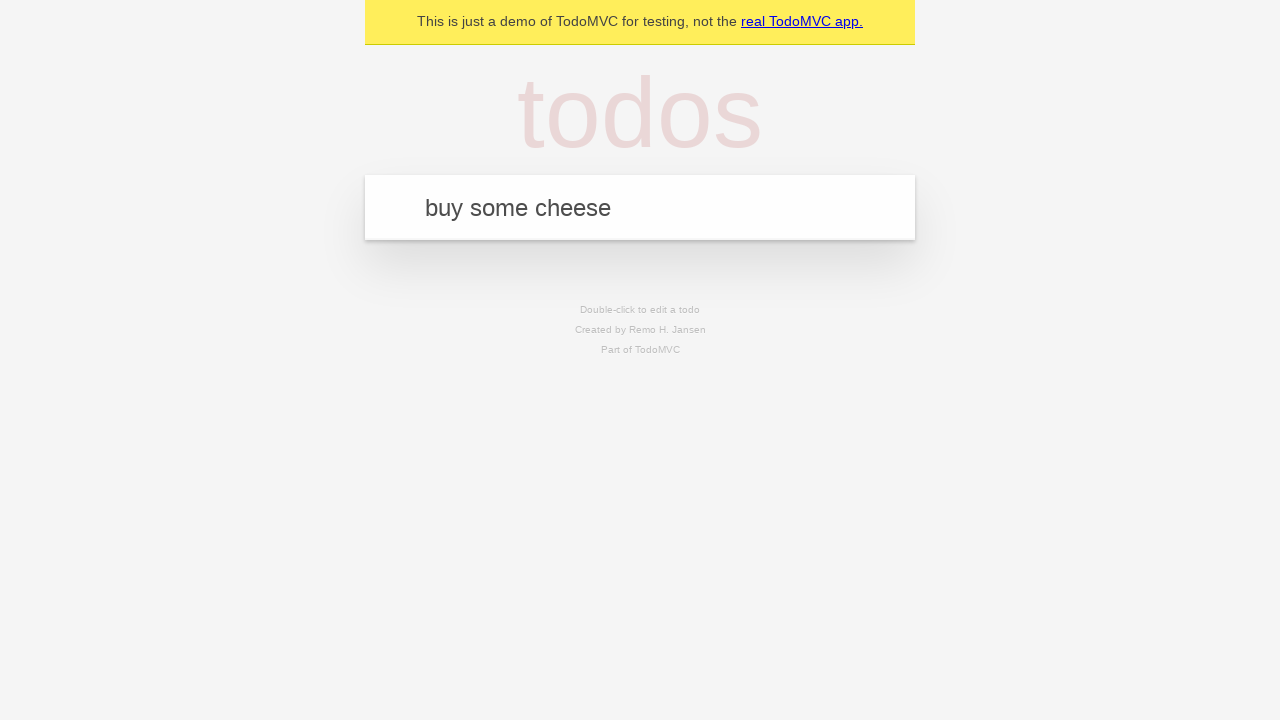

Pressed Enter to add 'buy some cheese' todo item on internal:attr=[placeholder="What needs to be done?"i]
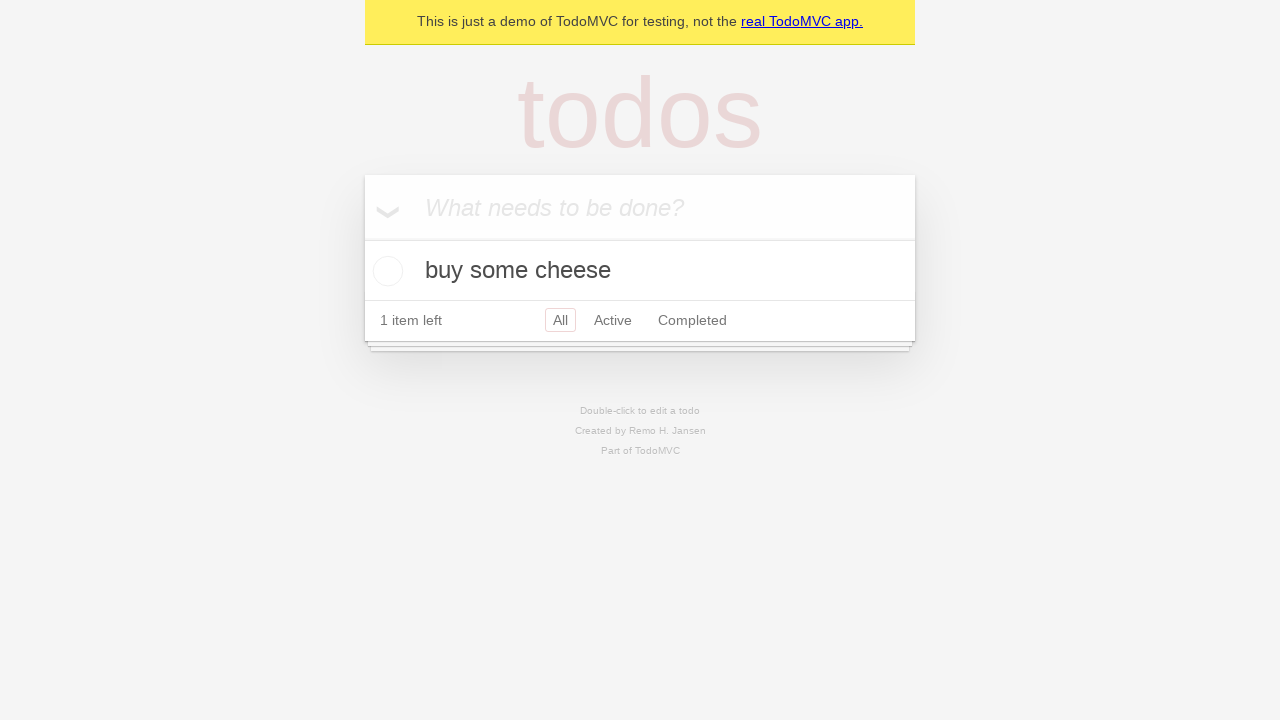

Filled todo input with 'feed the cat' on internal:attr=[placeholder="What needs to be done?"i]
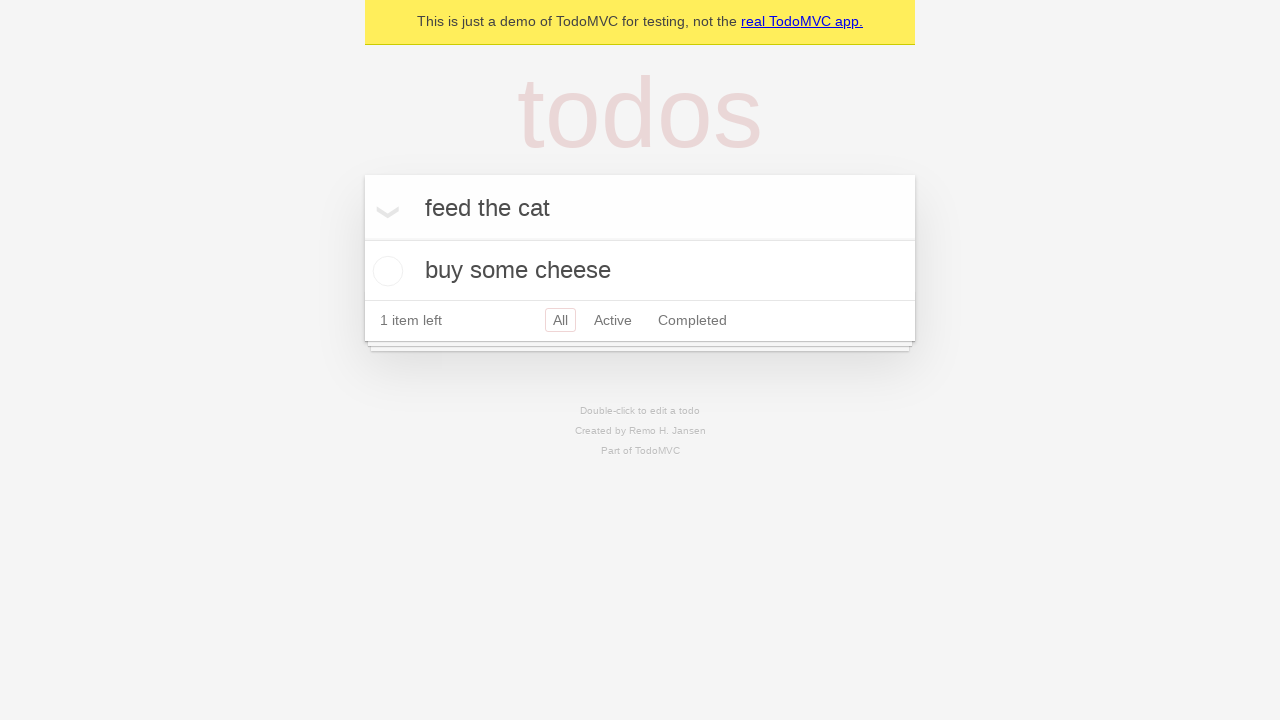

Pressed Enter to add 'feed the cat' todo item on internal:attr=[placeholder="What needs to be done?"i]
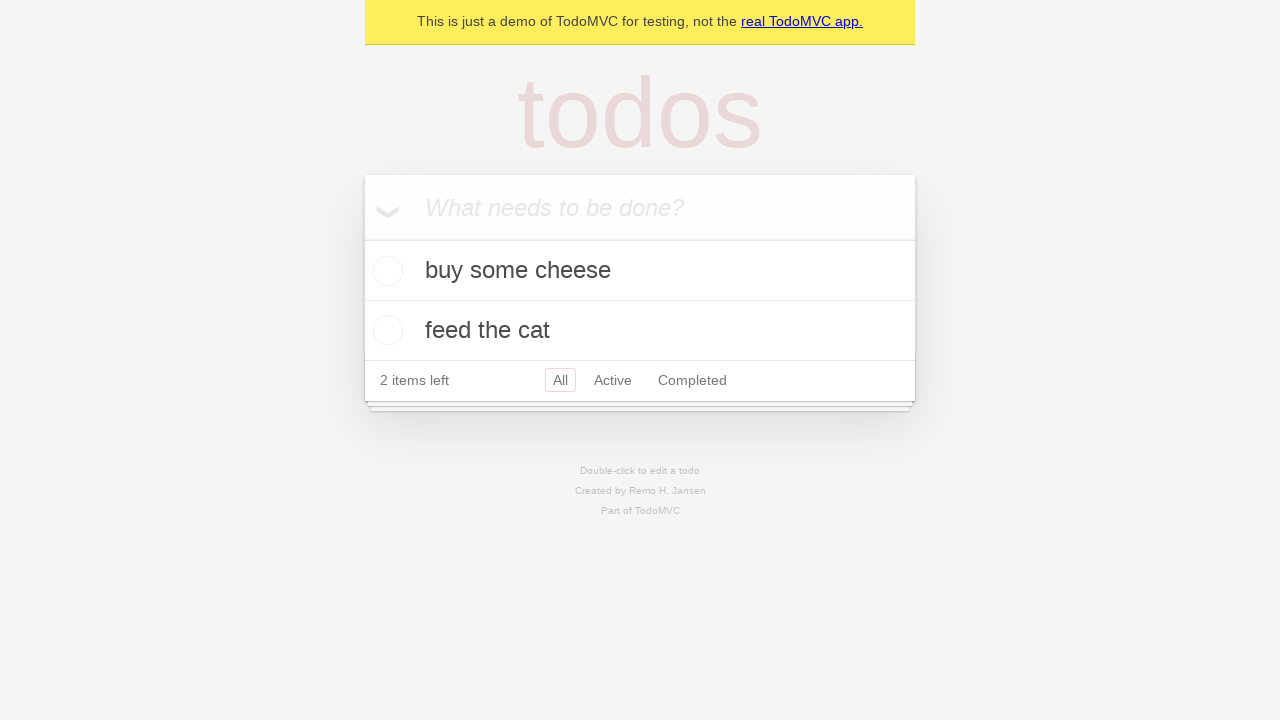

Located first todo item
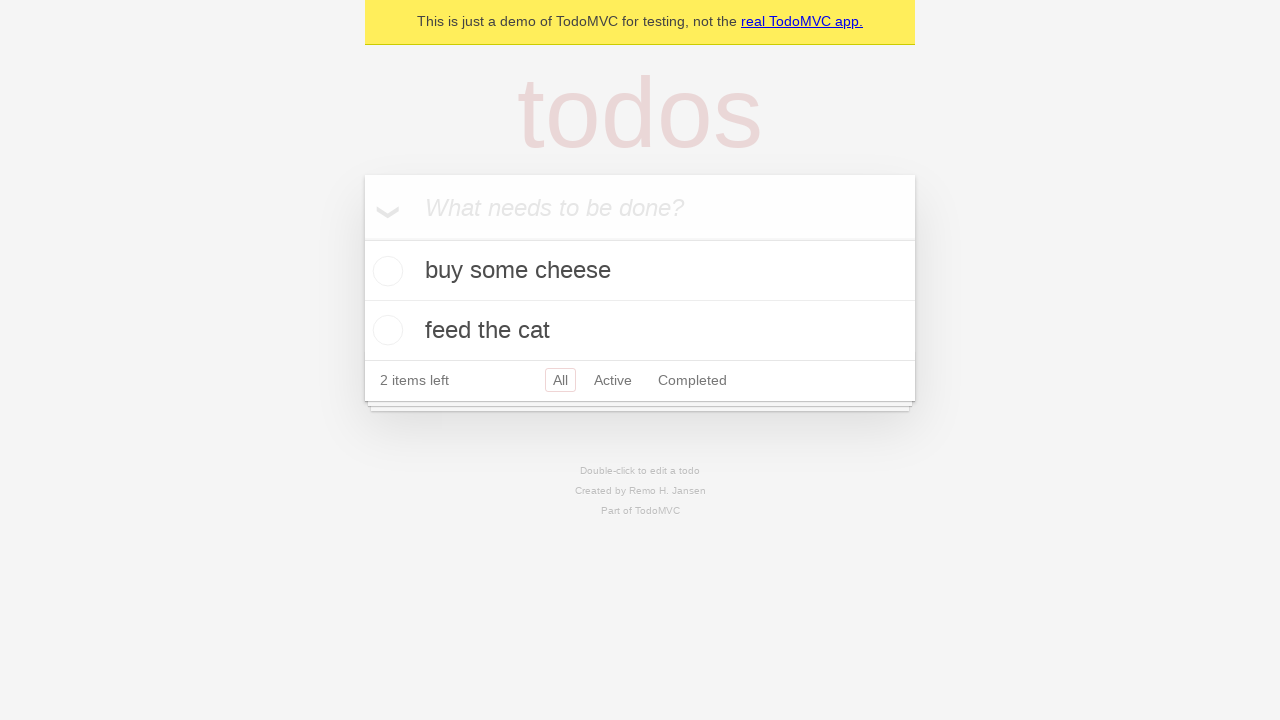

Checked the first todo item checkbox to mark it as complete at (385, 271) on internal:testid=[data-testid="todo-item"s] >> nth=0 >> internal:role=checkbox
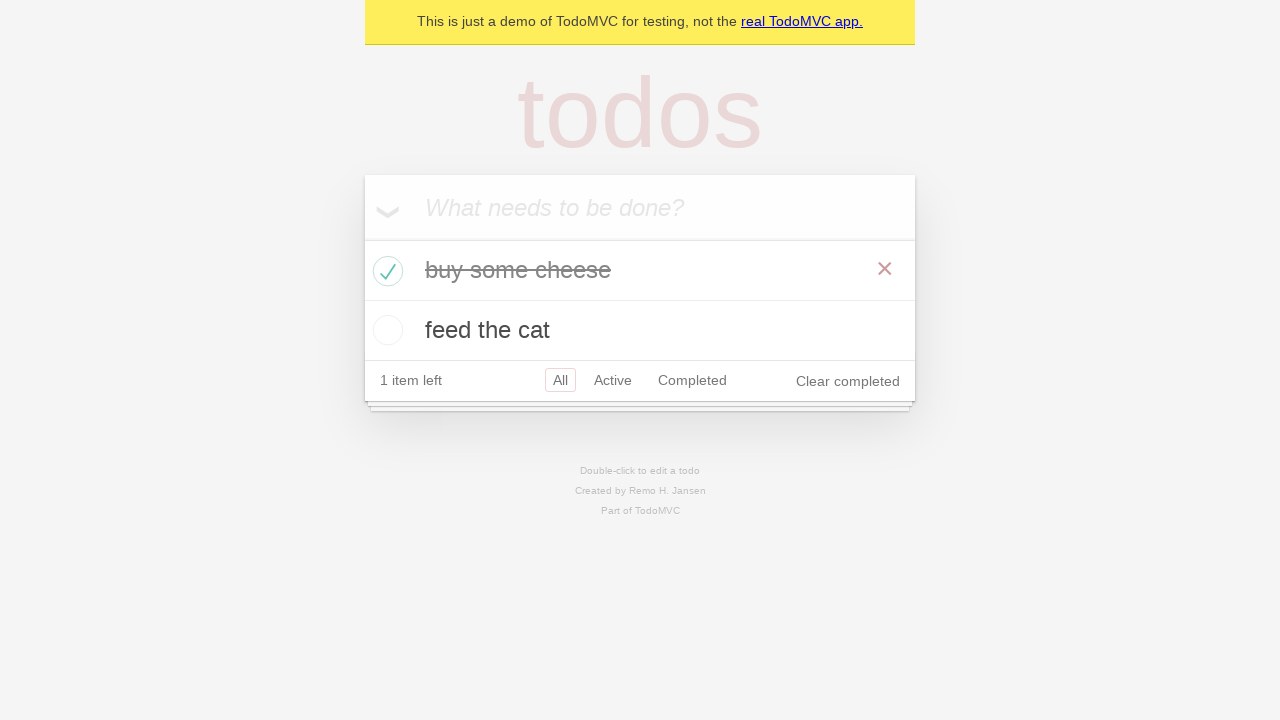

Unchecked the first todo item checkbox to mark it as incomplete at (385, 271) on internal:testid=[data-testid="todo-item"s] >> nth=0 >> internal:role=checkbox
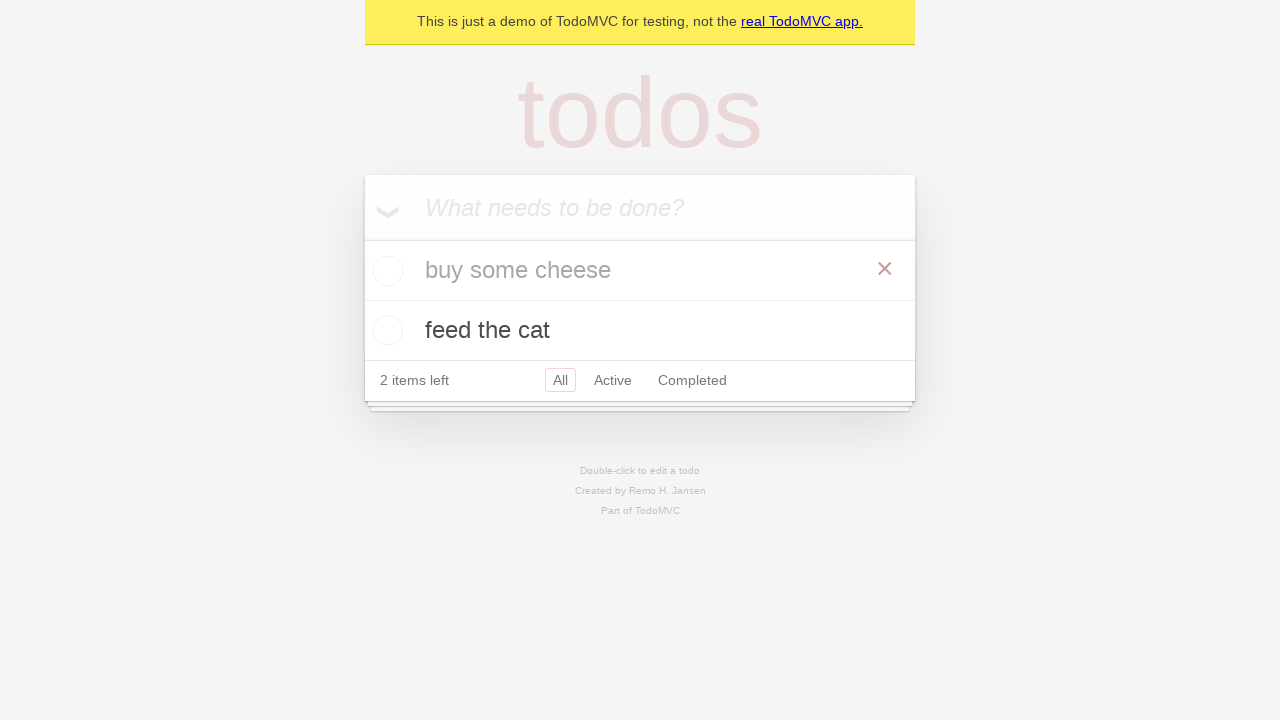

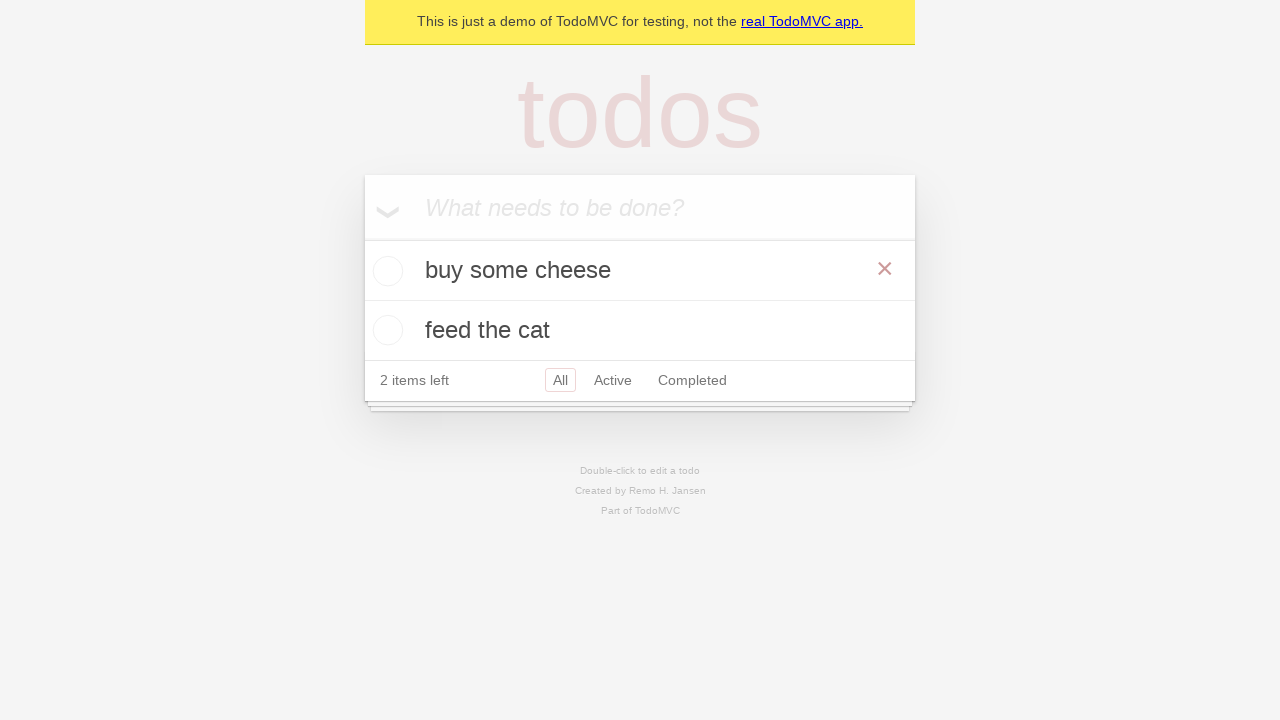